Tests autocomplete functionality by typing partial text into an autocomplete field and using keyboard navigation (arrow keys) to select from the dropdown suggestions

Starting URL: http://qaclickacademy.com/practice.php

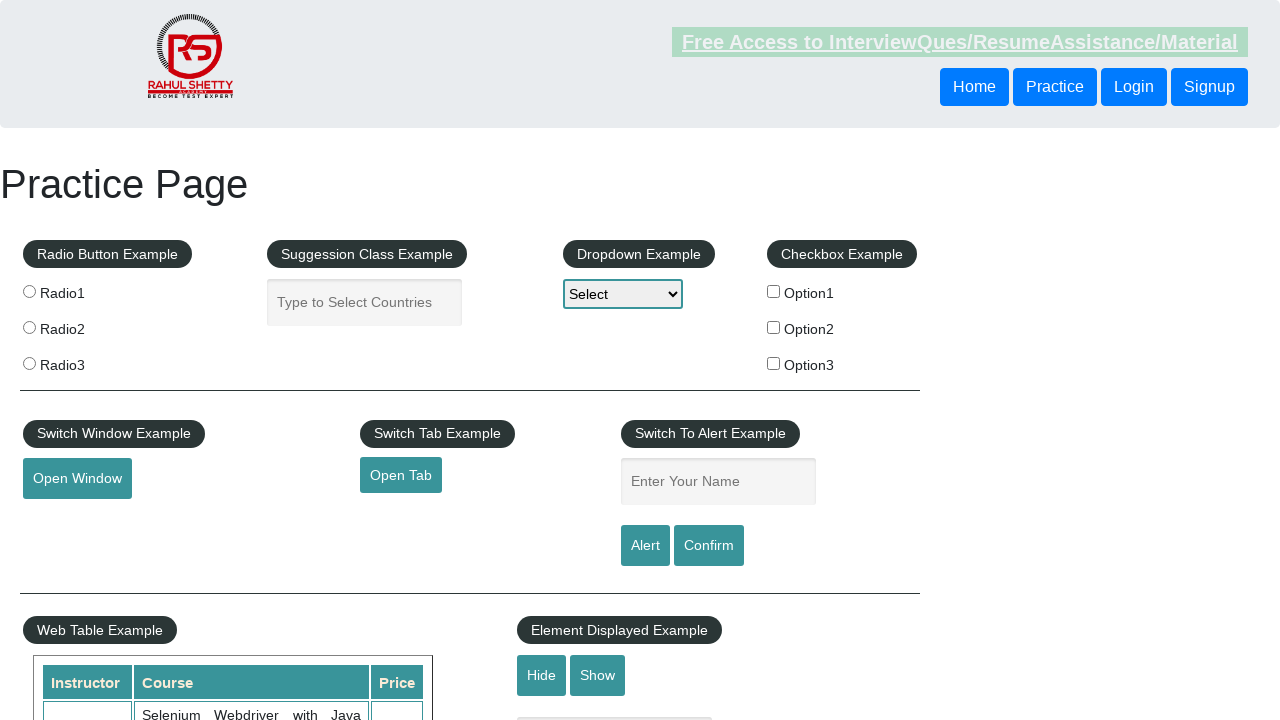

Typed 'ind' into autocomplete field on #autocomplete
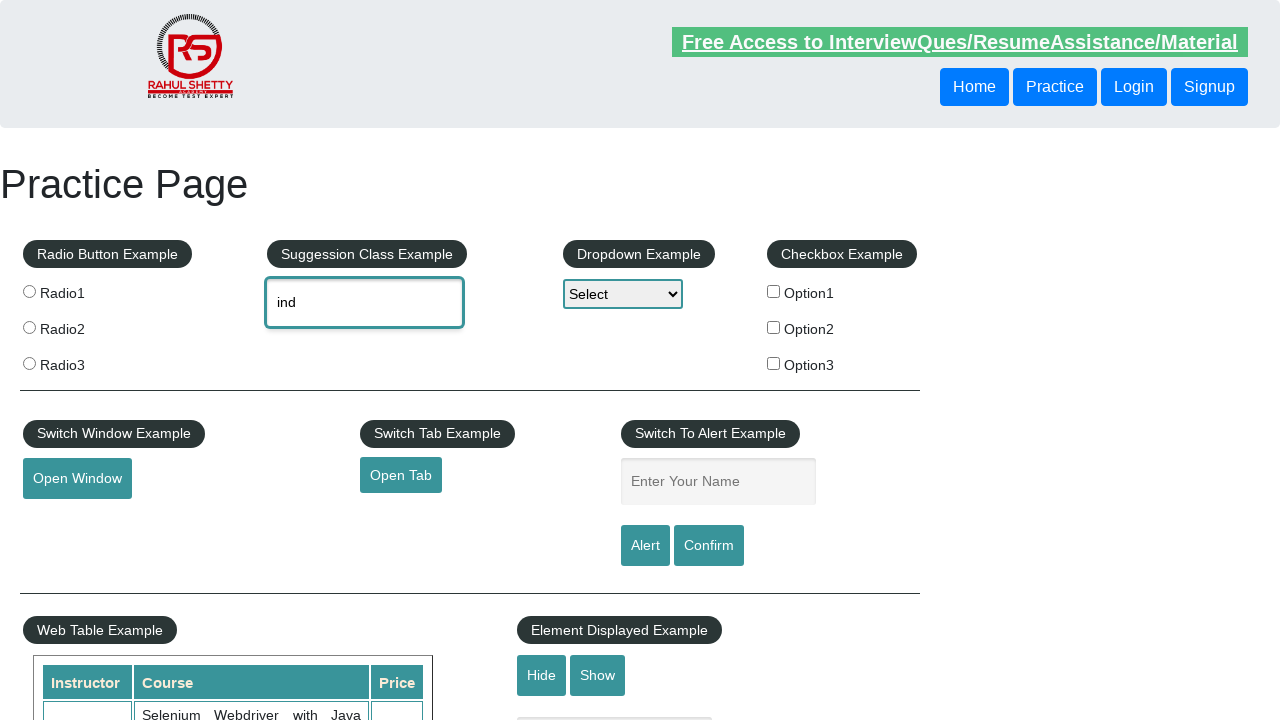

Waited 2 seconds for autocomplete suggestions to appear
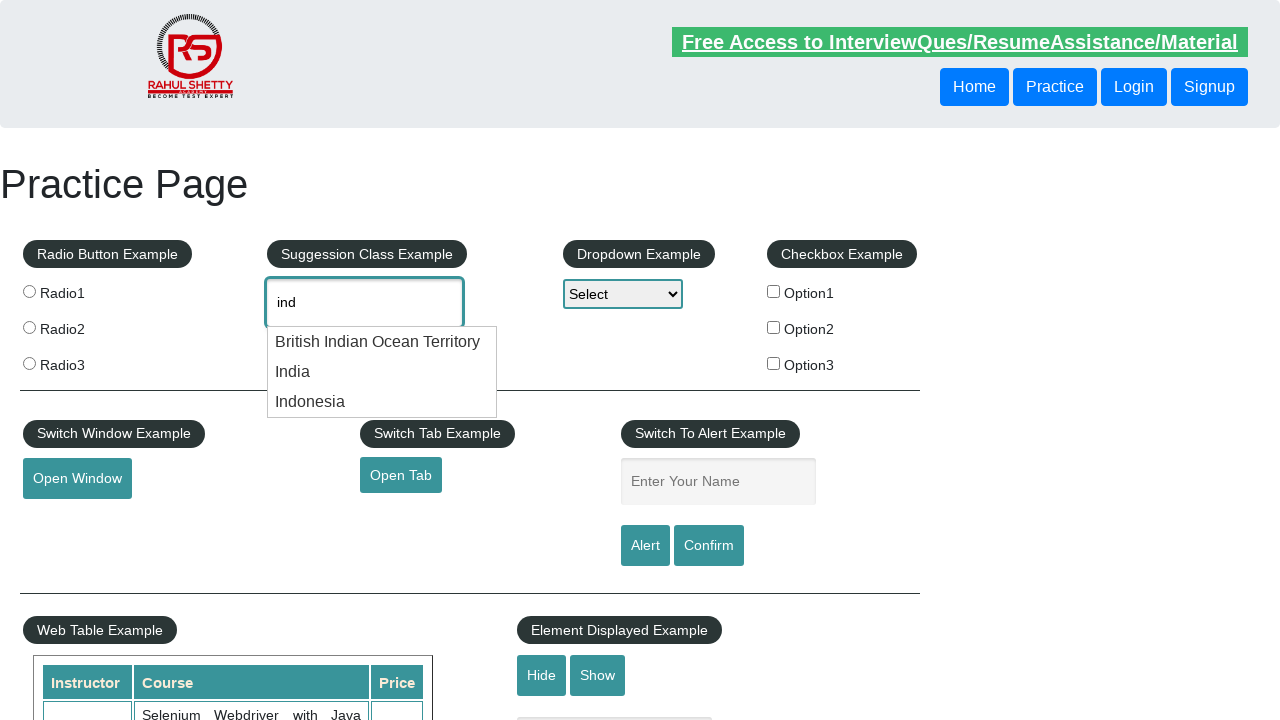

Pressed down arrow key once to navigate autocomplete suggestions on #autocomplete
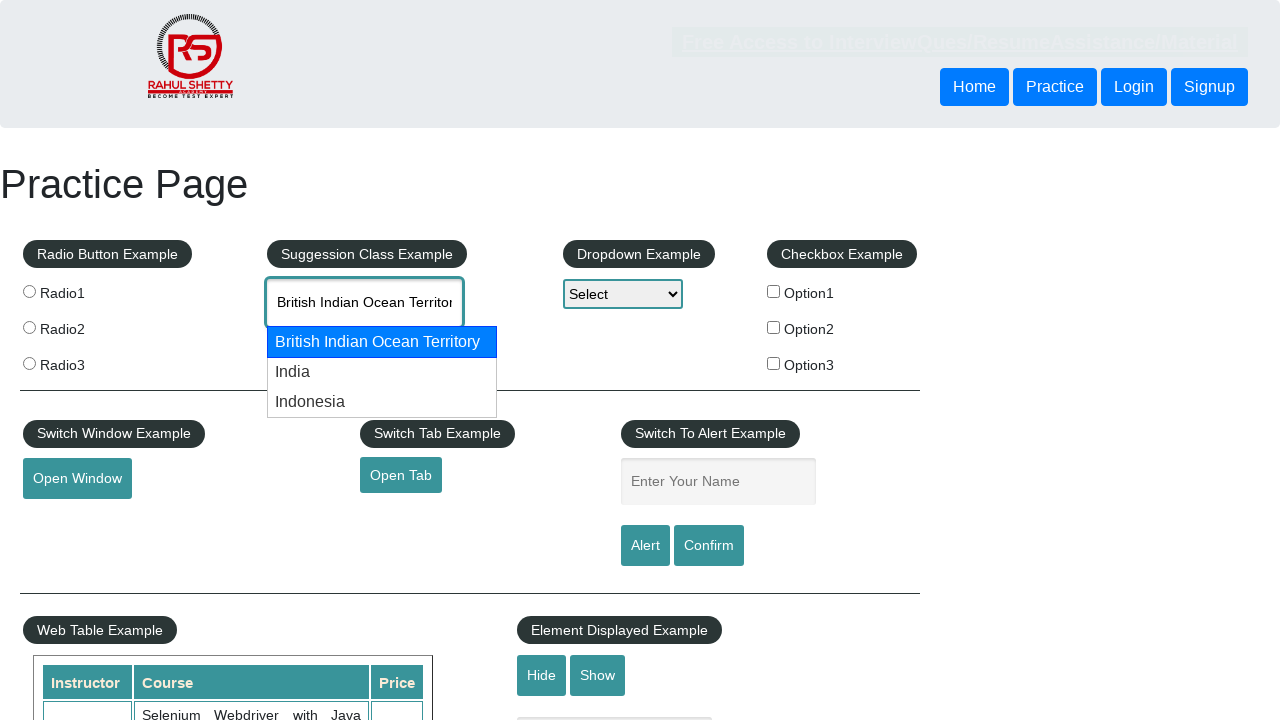

Pressed down arrow key a second time to navigate autocomplete suggestions on #autocomplete
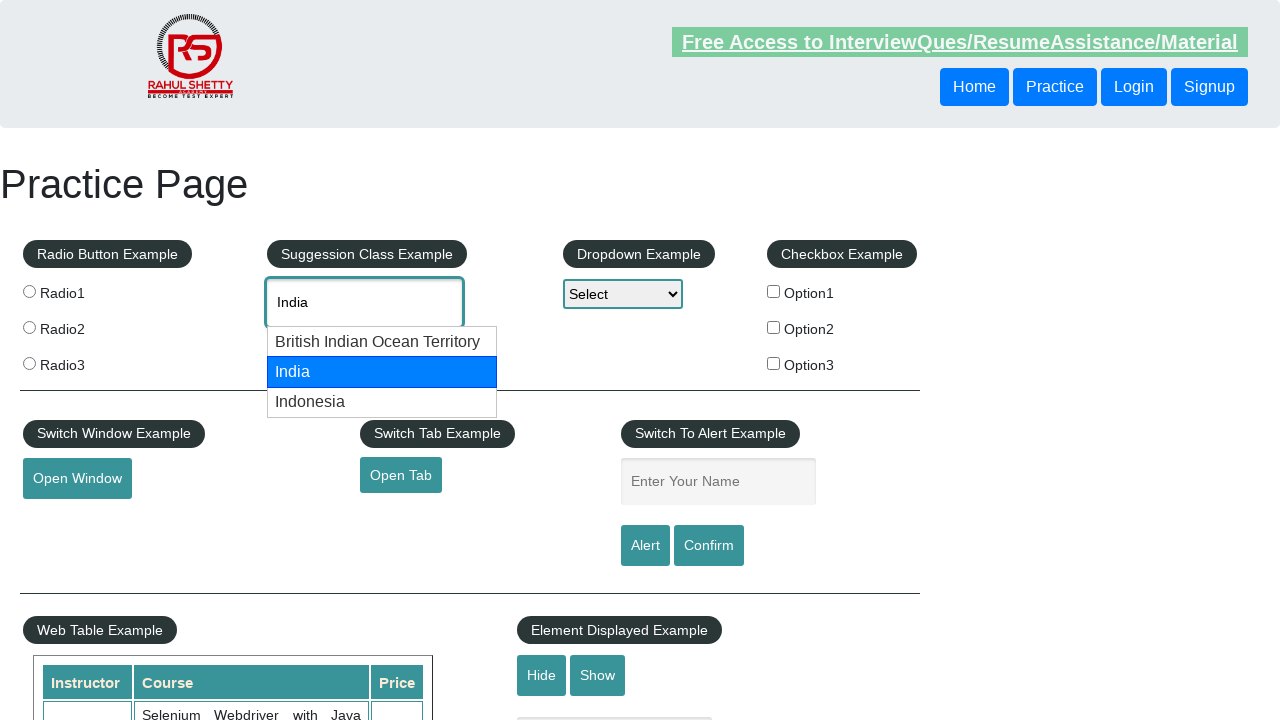

Retrieved autocomplete field value: None
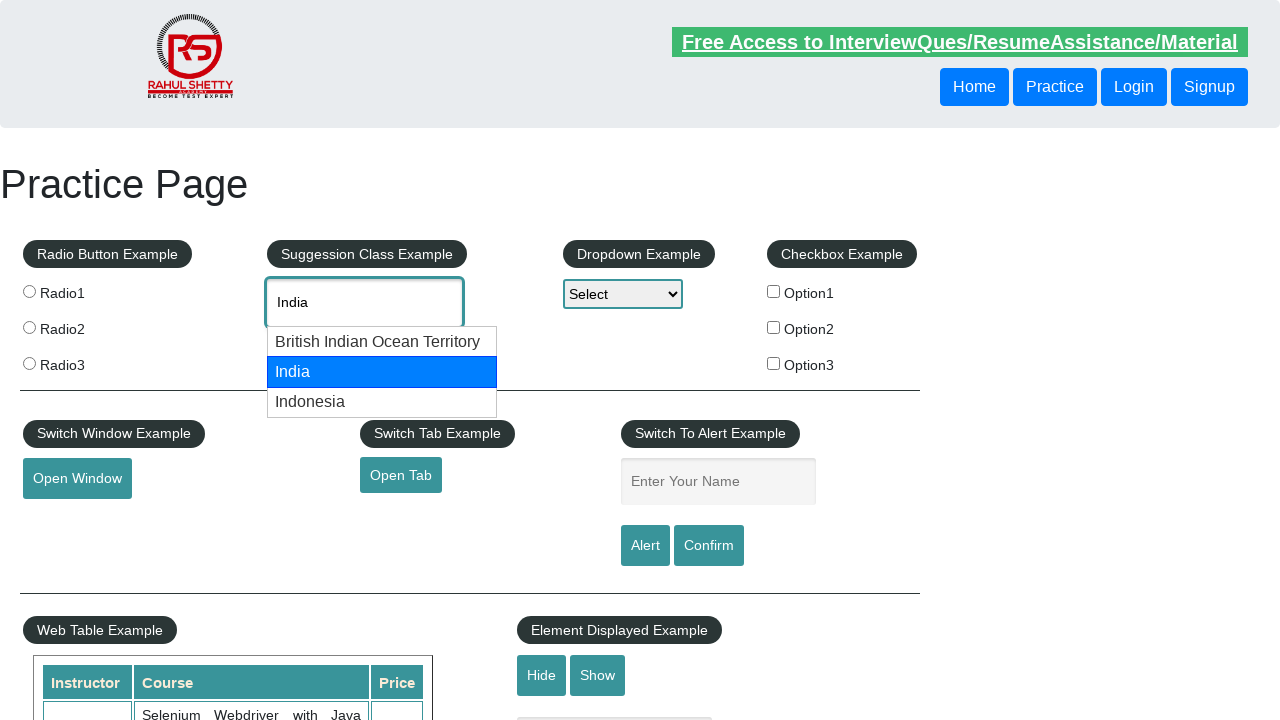

Printed autocomplete value to console: None
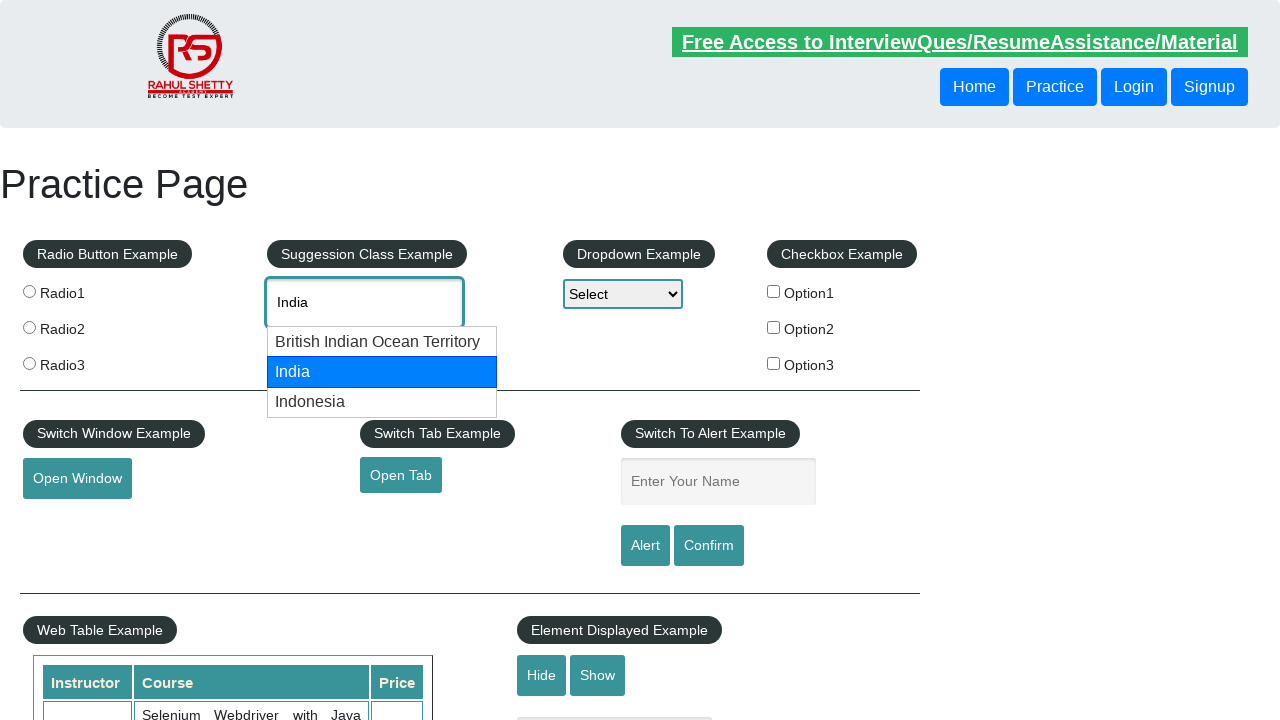

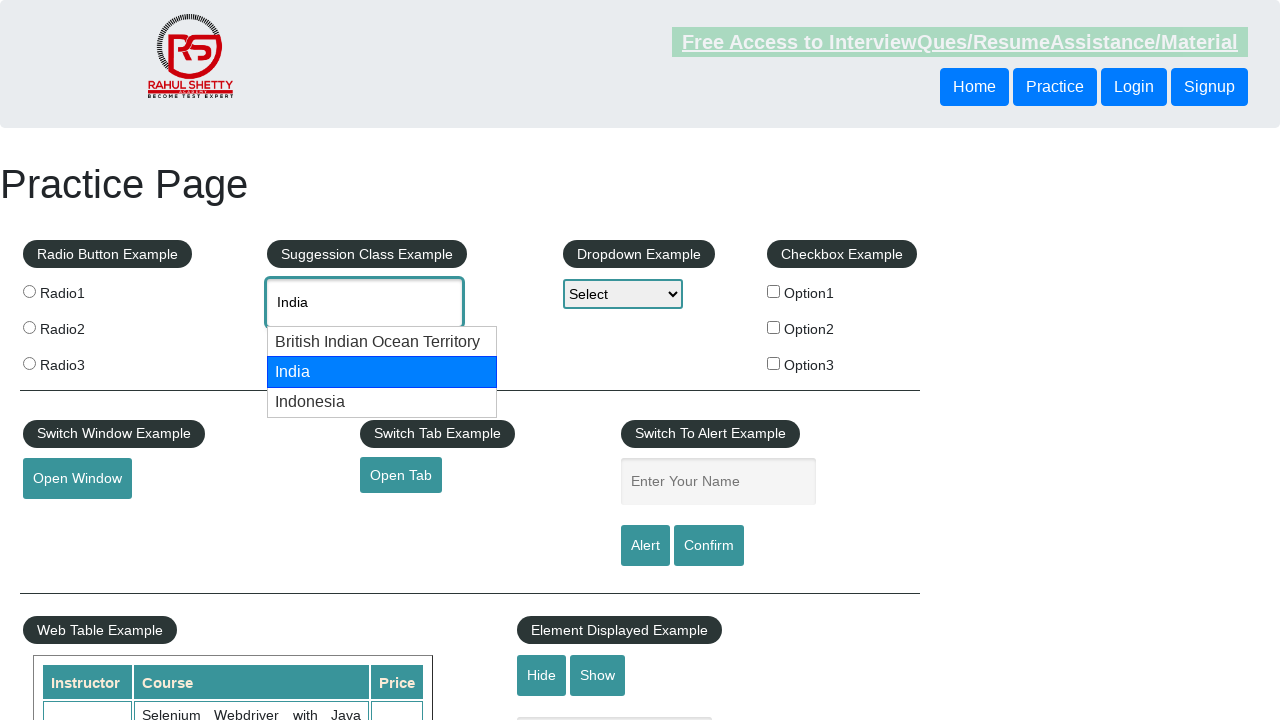